Navigates to wisequarter.com and verifies that the page title contains "Wise"

Starting URL: https://www.wisequarter.com

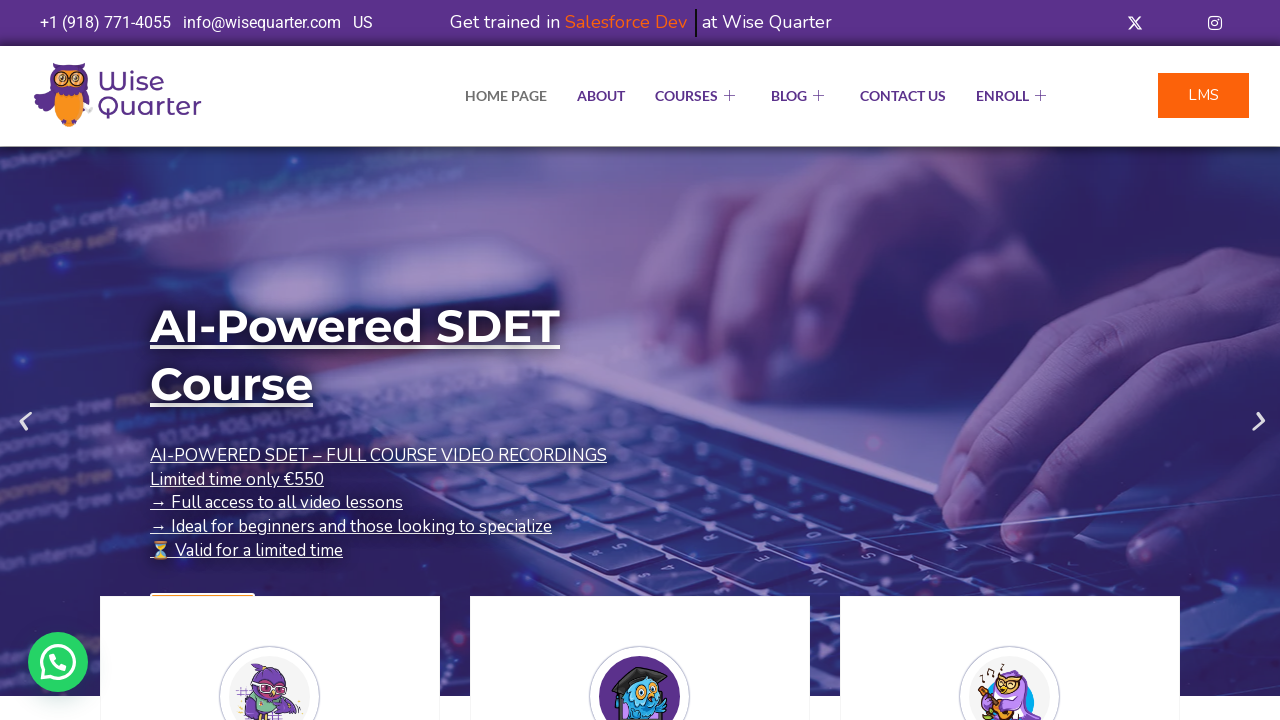

Retrieved page title
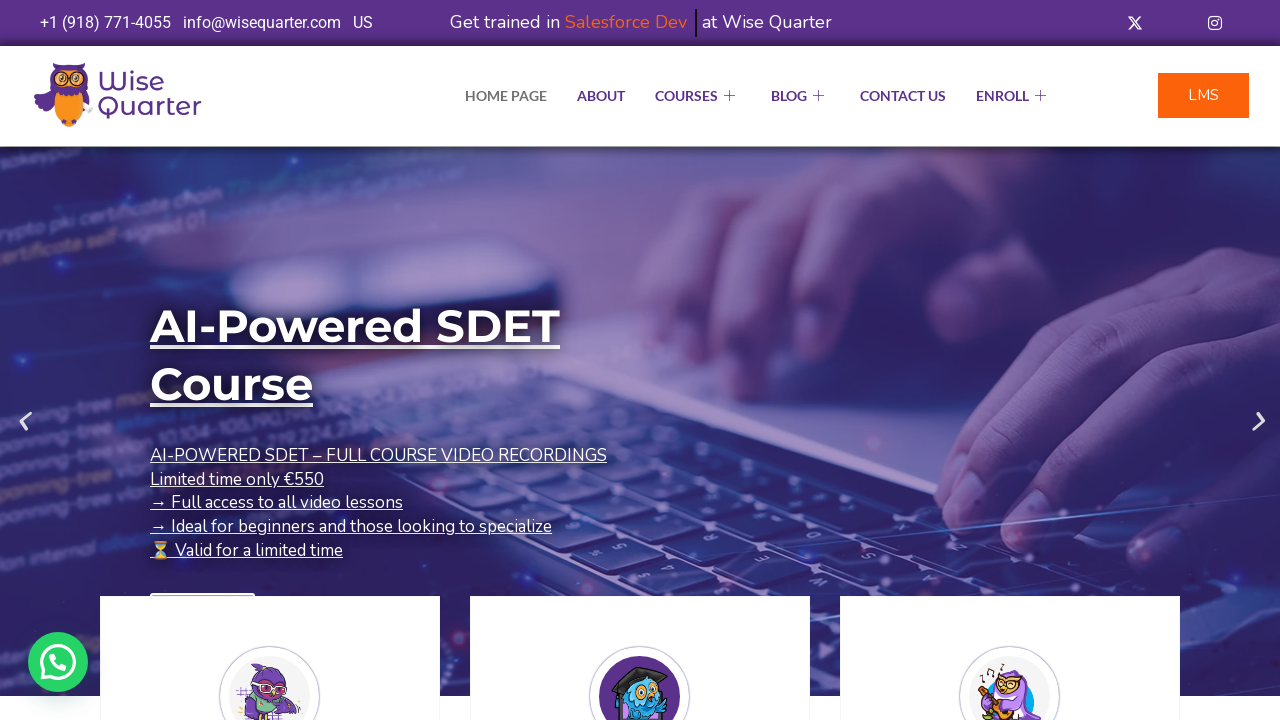

Verified page title contains 'Wise' - TEST PASSED
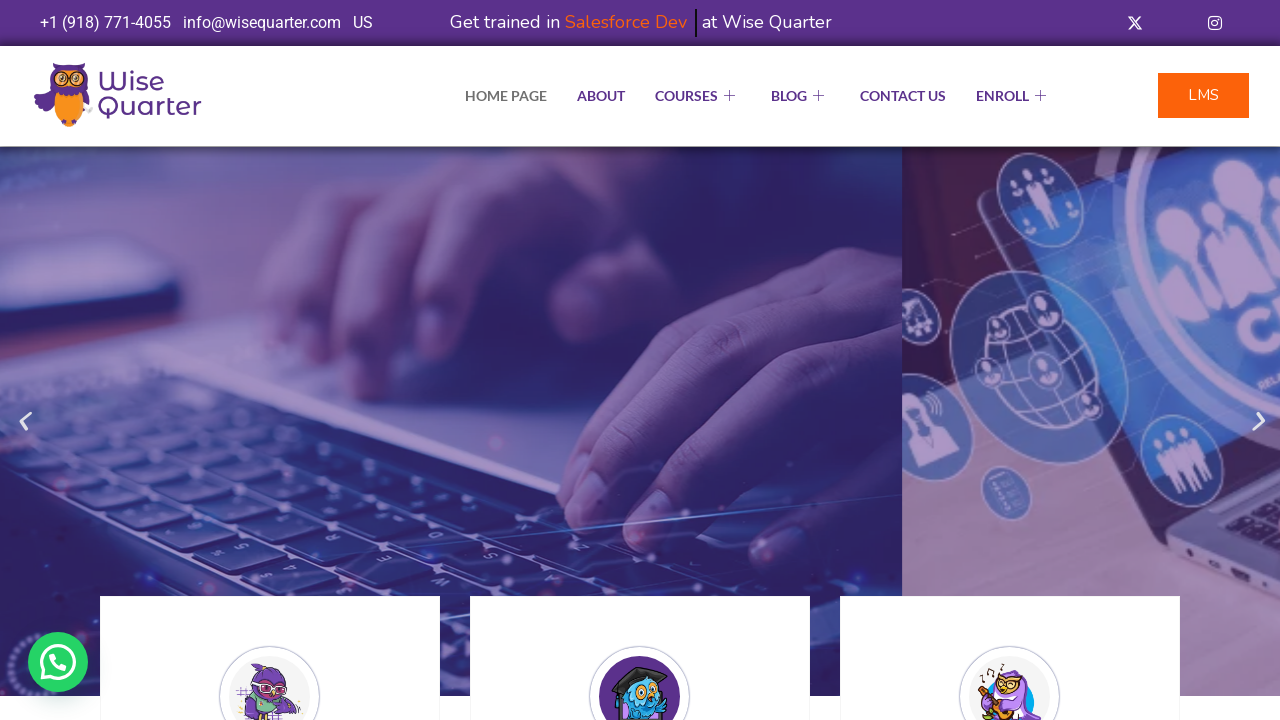

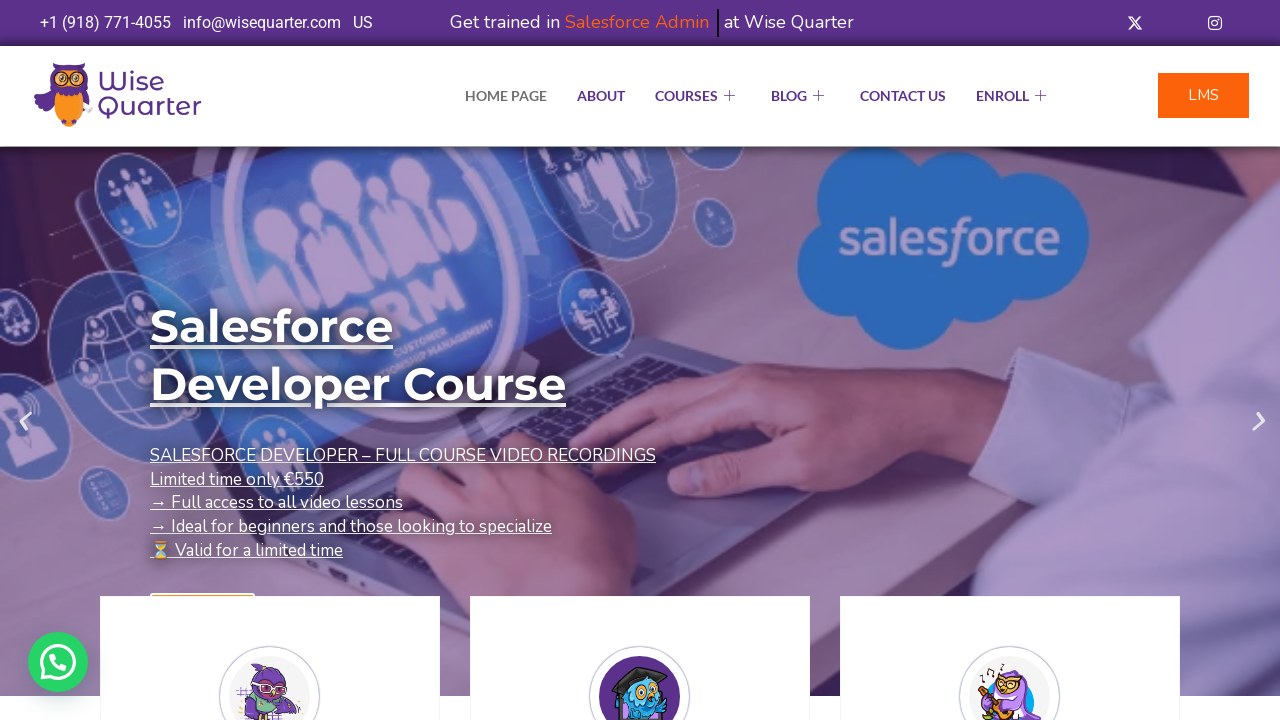